Navigates to a React schedule table application and waits for the page content to load, verifying the application is accessible.

Starting URL: https://react-schedule-table.vercel.app/

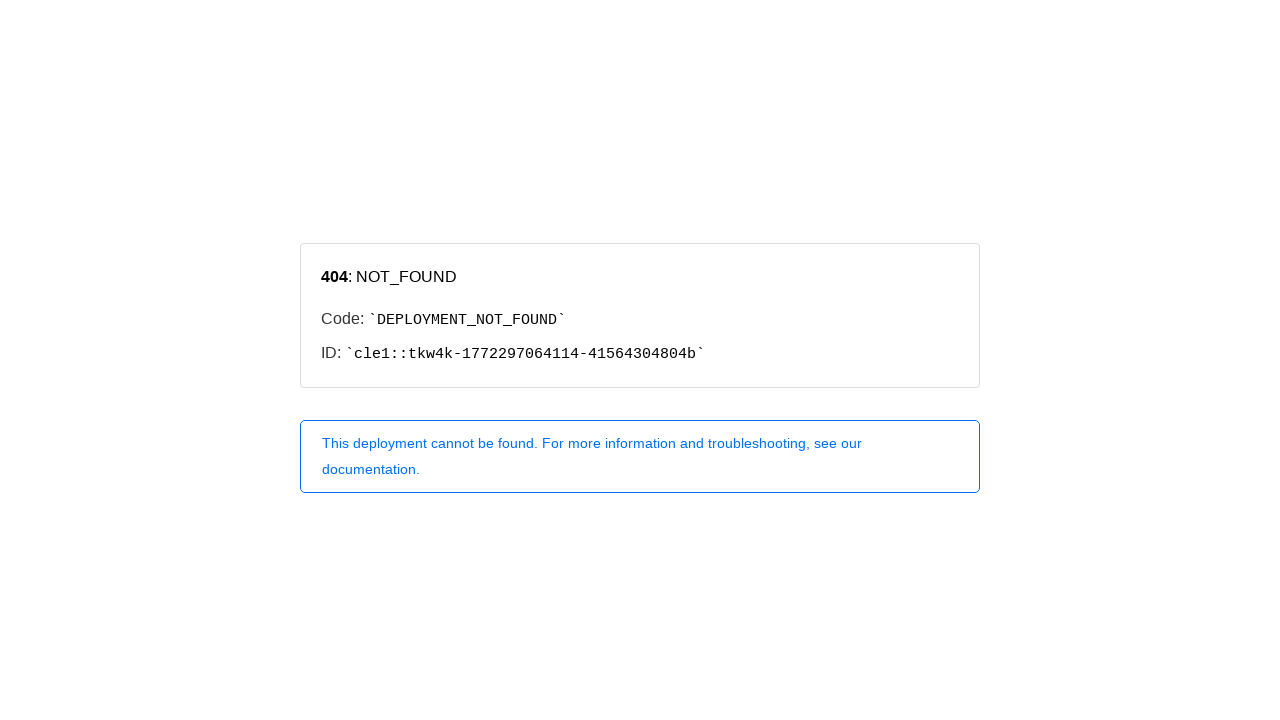

Navigated to React schedule table application
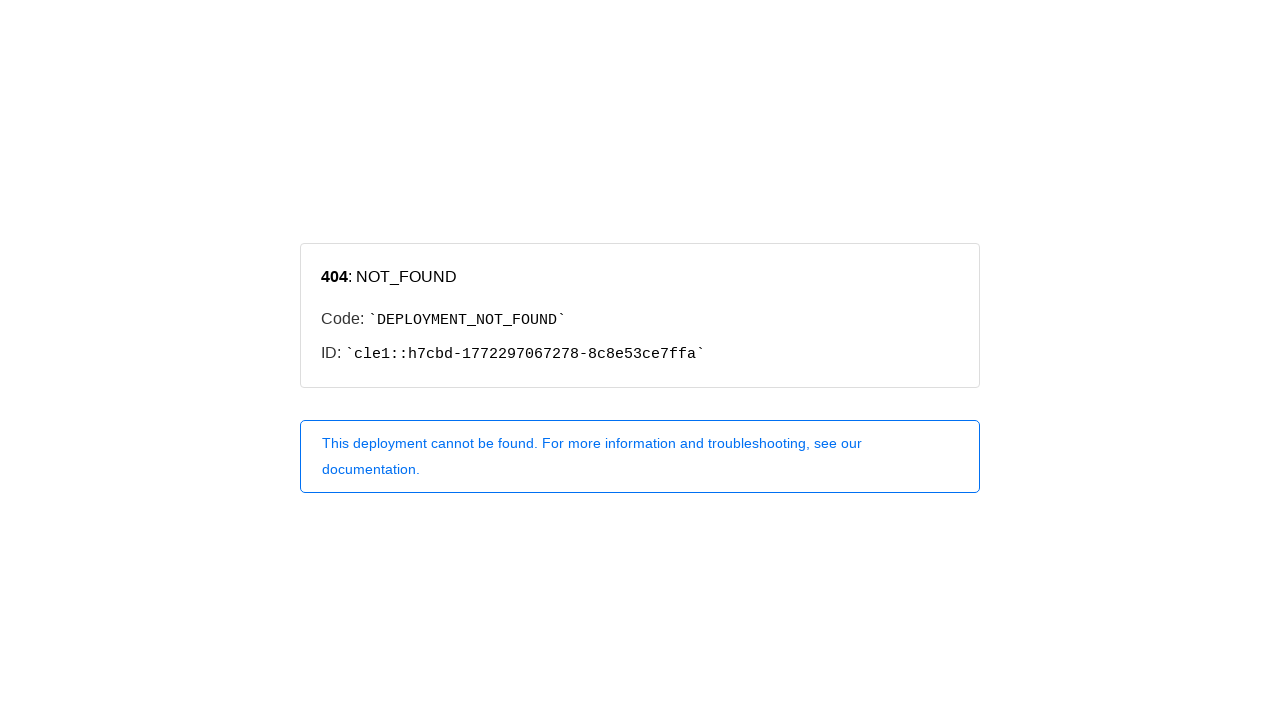

Waited for network to be idle, indicating page content loaded
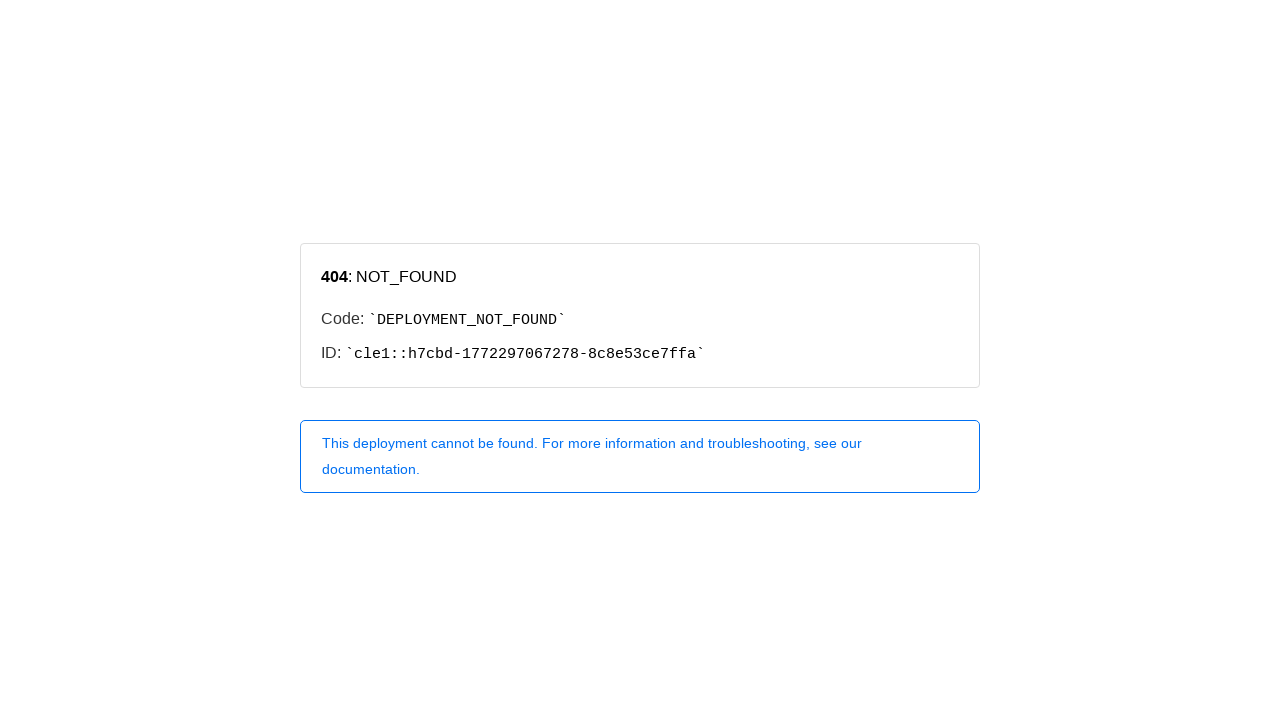

Verified body element is present on the page
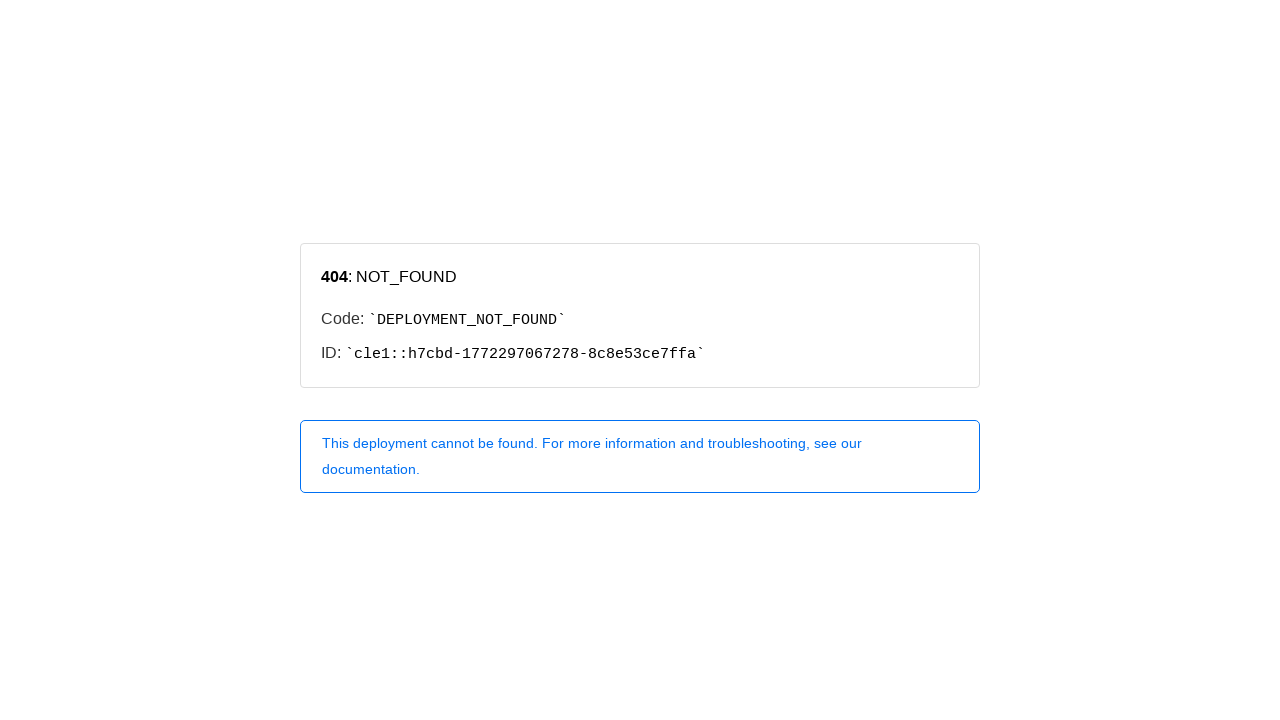

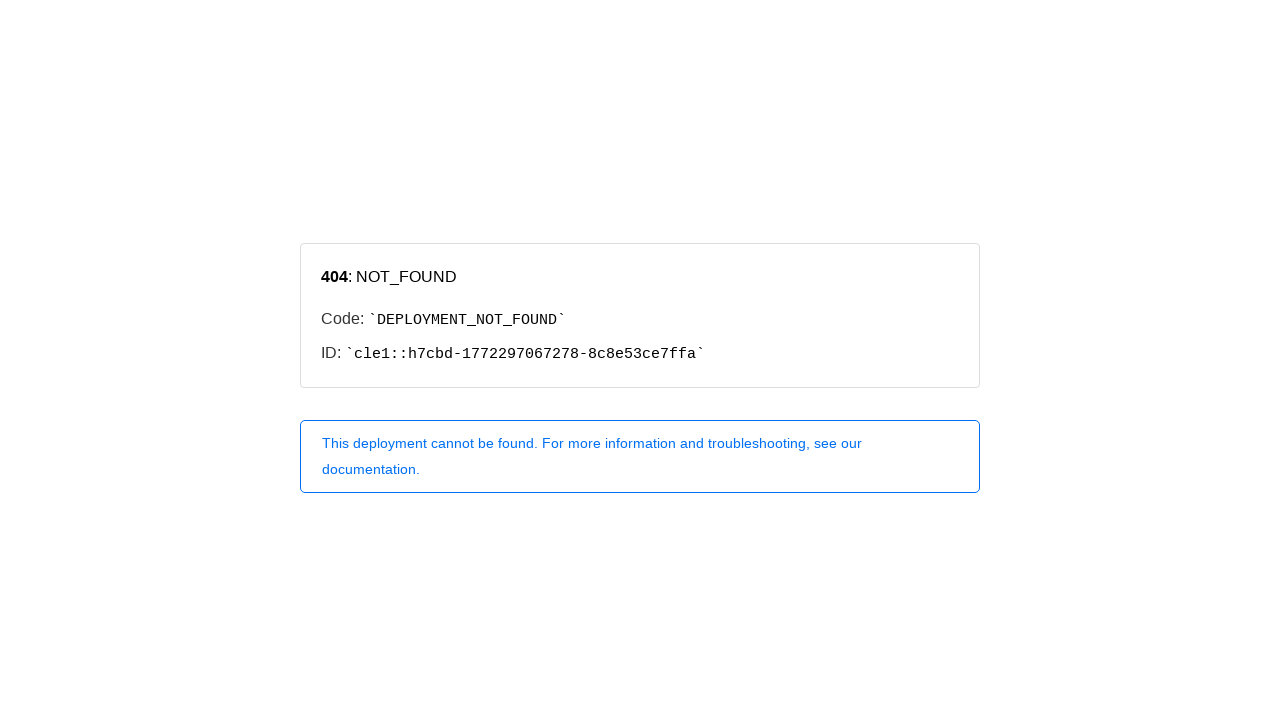